Tests right-click context menu functionality by performing a context click on a button element to trigger the context menu

Starting URL: https://swisnl.github.io/jQuery-contextMenu/demo.html

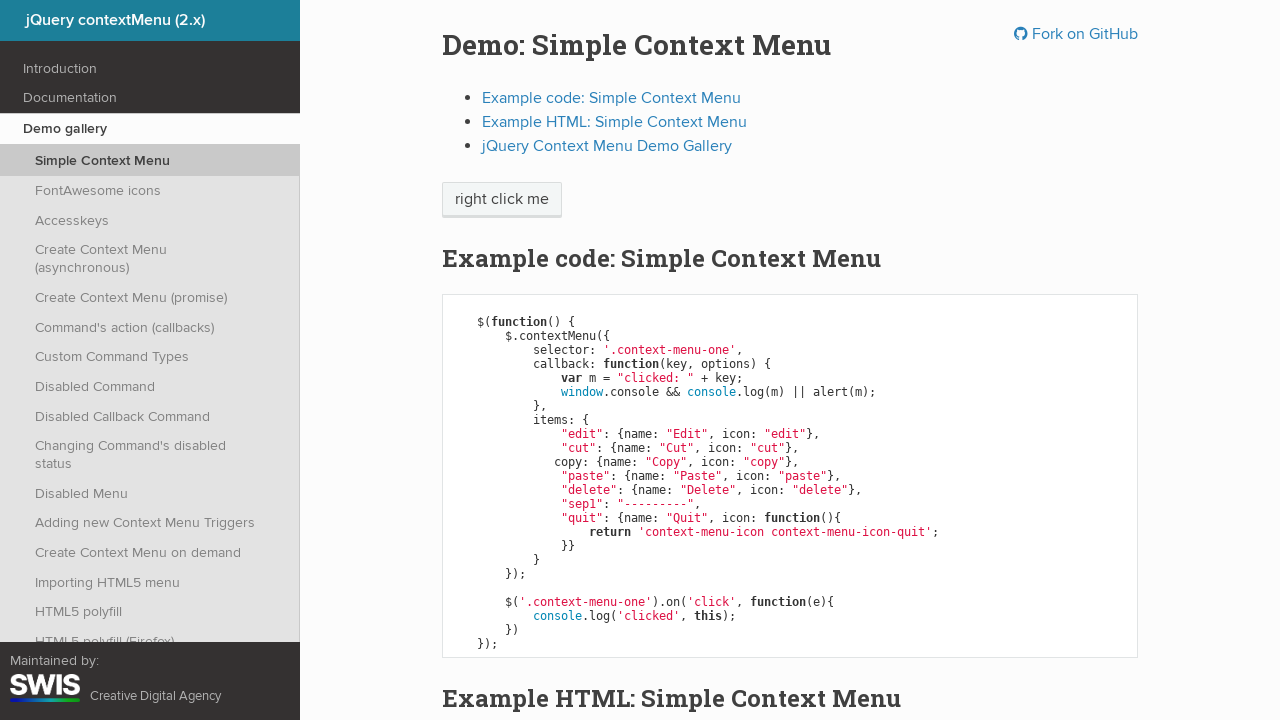

Right-clicked on context menu button to trigger context menu at (502, 200) on span.context-menu-one.btn.btn-neutral
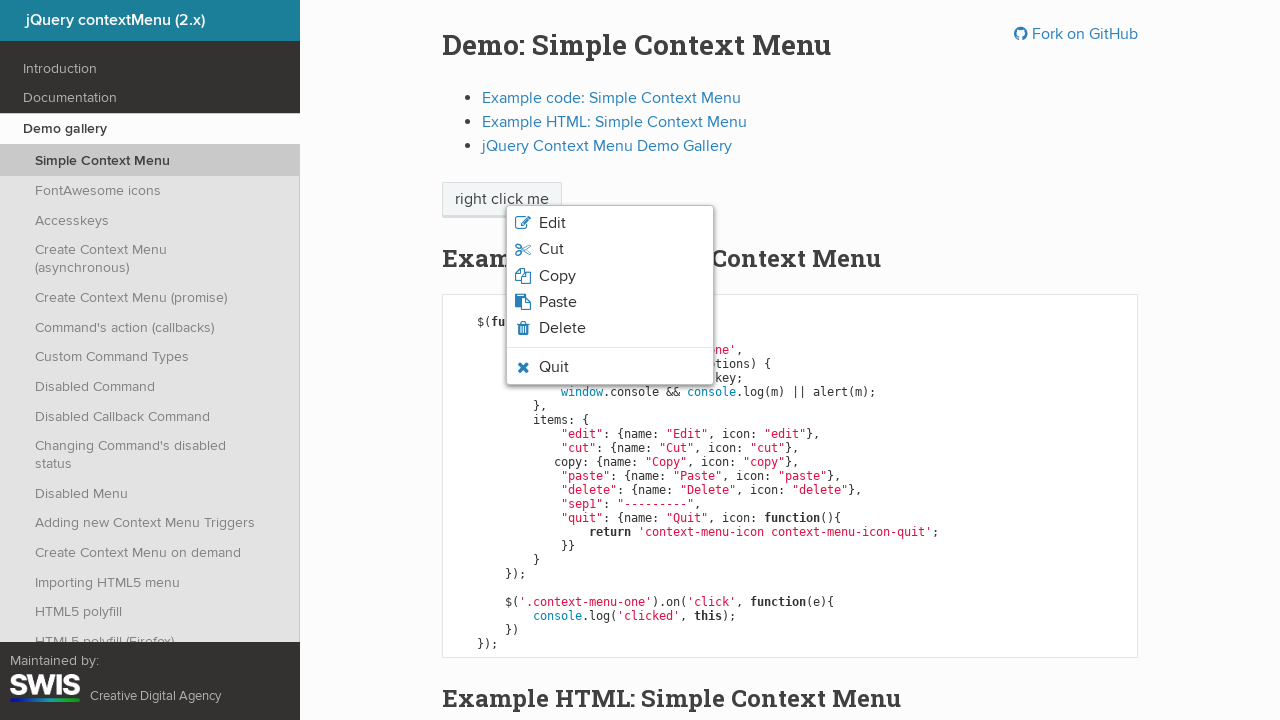

Context menu appeared and is visible
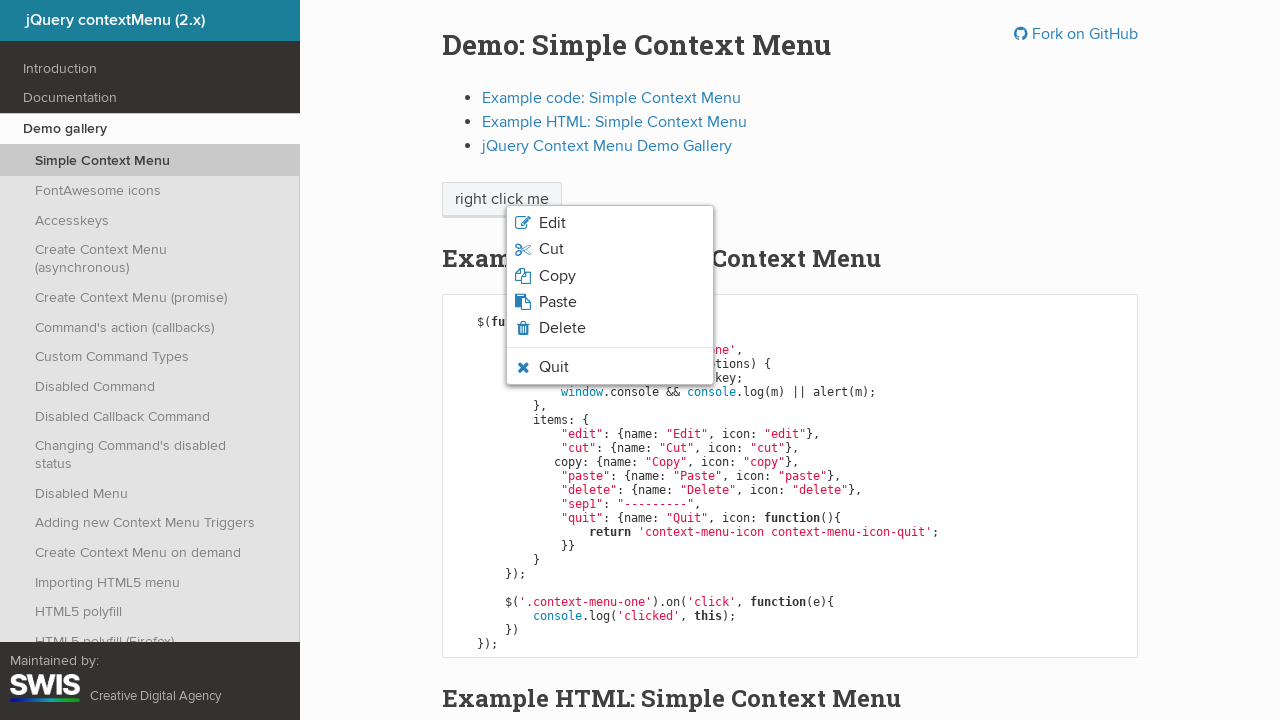

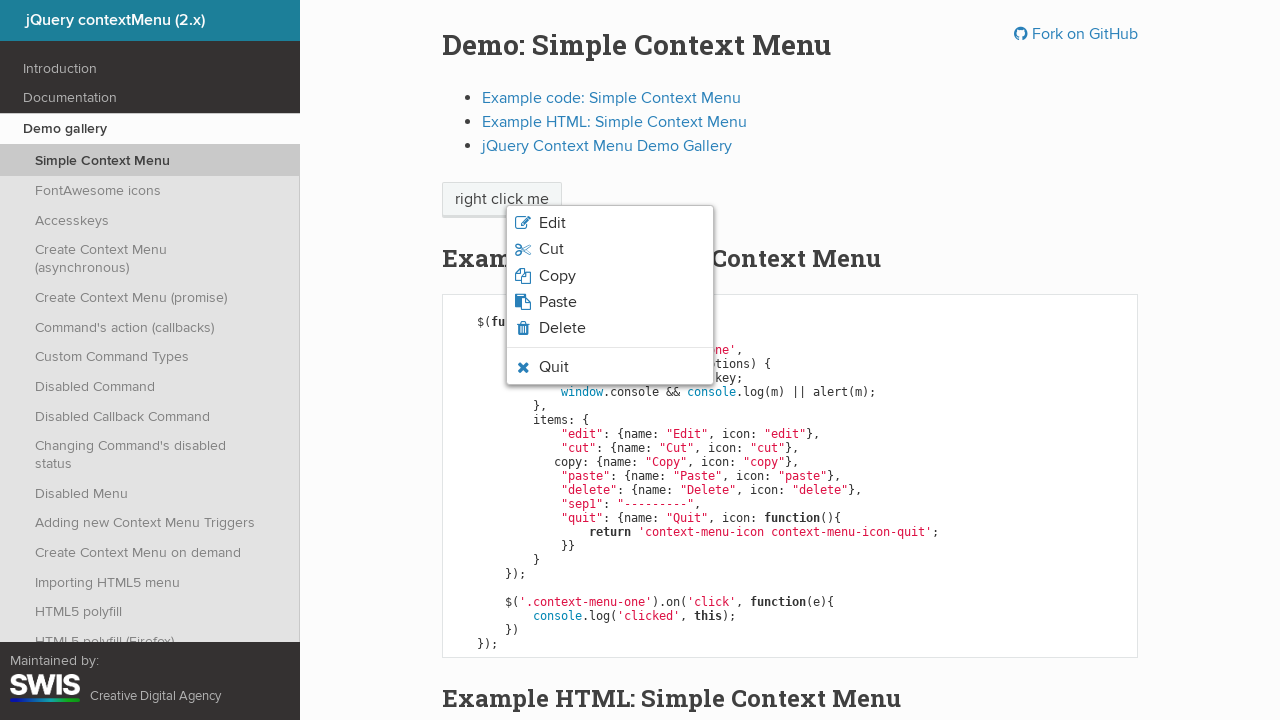